Tests the text box form on DemoQA by navigating to the Elements section, filling in full name, email (with validation testing), current address, and permanent address fields, then submitting the form.

Starting URL: https://demoqa.com

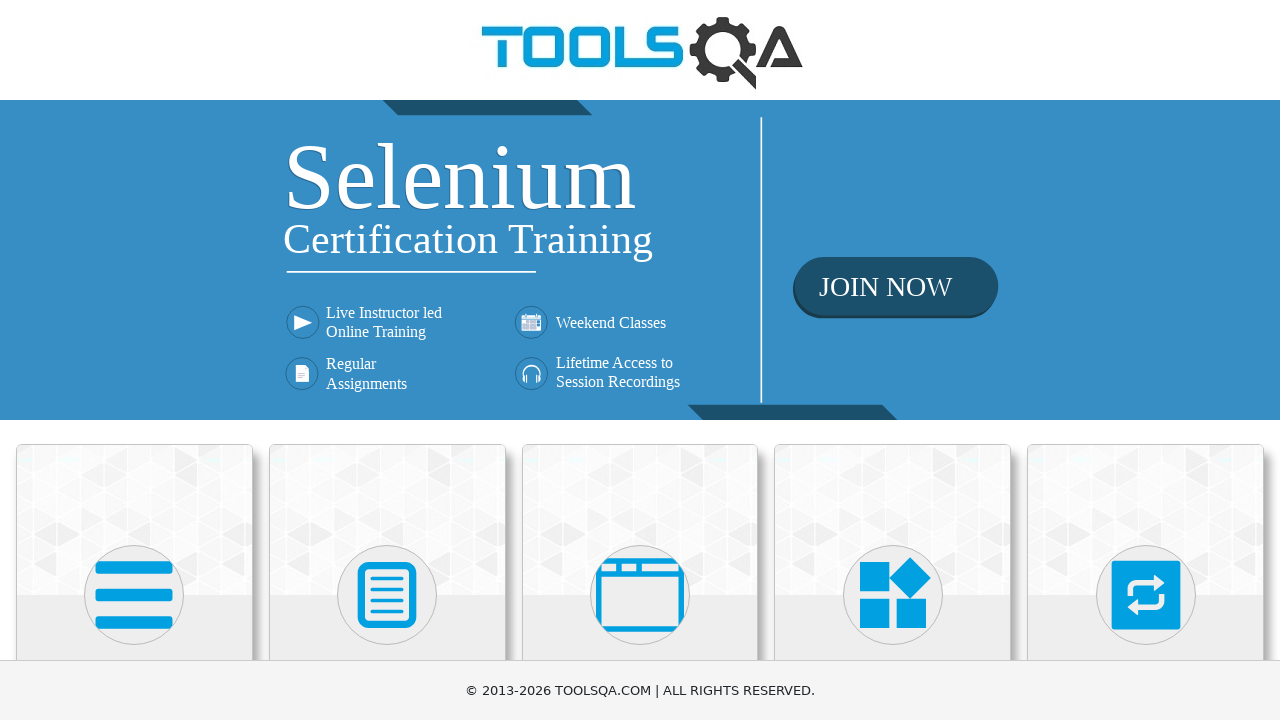

Clicked on Elements menu (first card) at (134, 595) on (//div[@class='avatar mx-auto white'])[1]
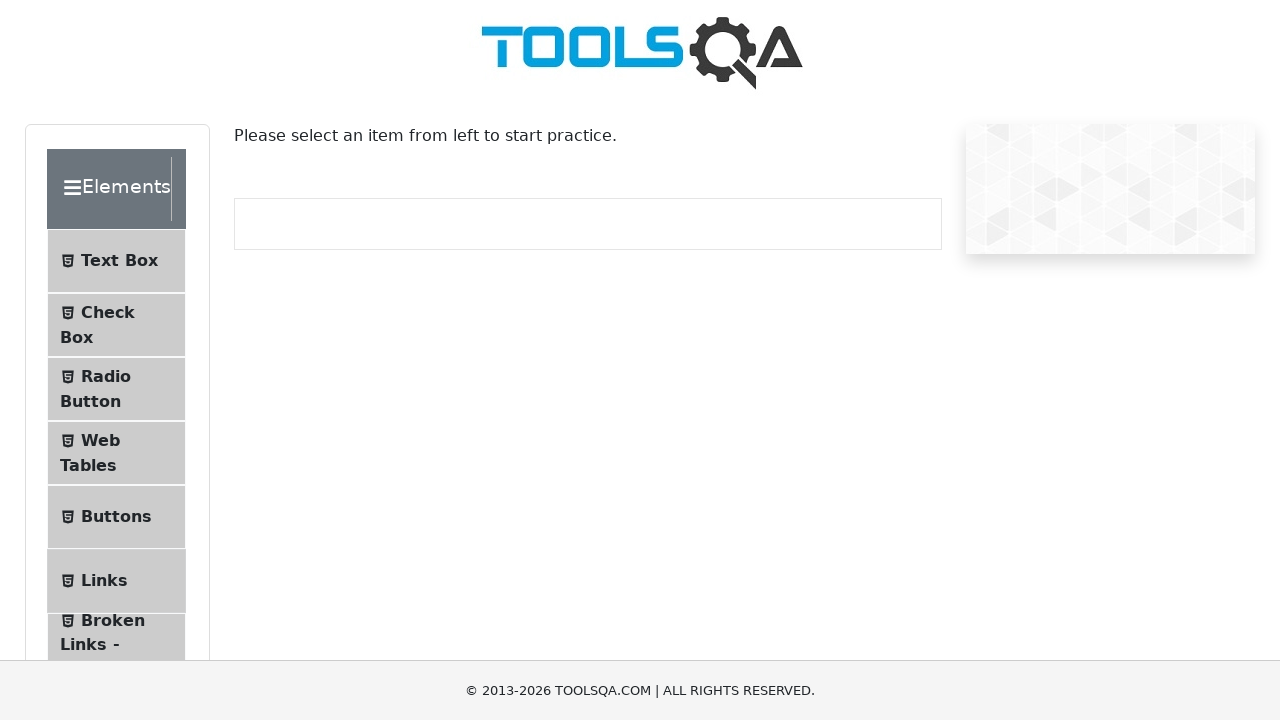

Clicked on Text Box sub-menu at (116, 261) on #item-0
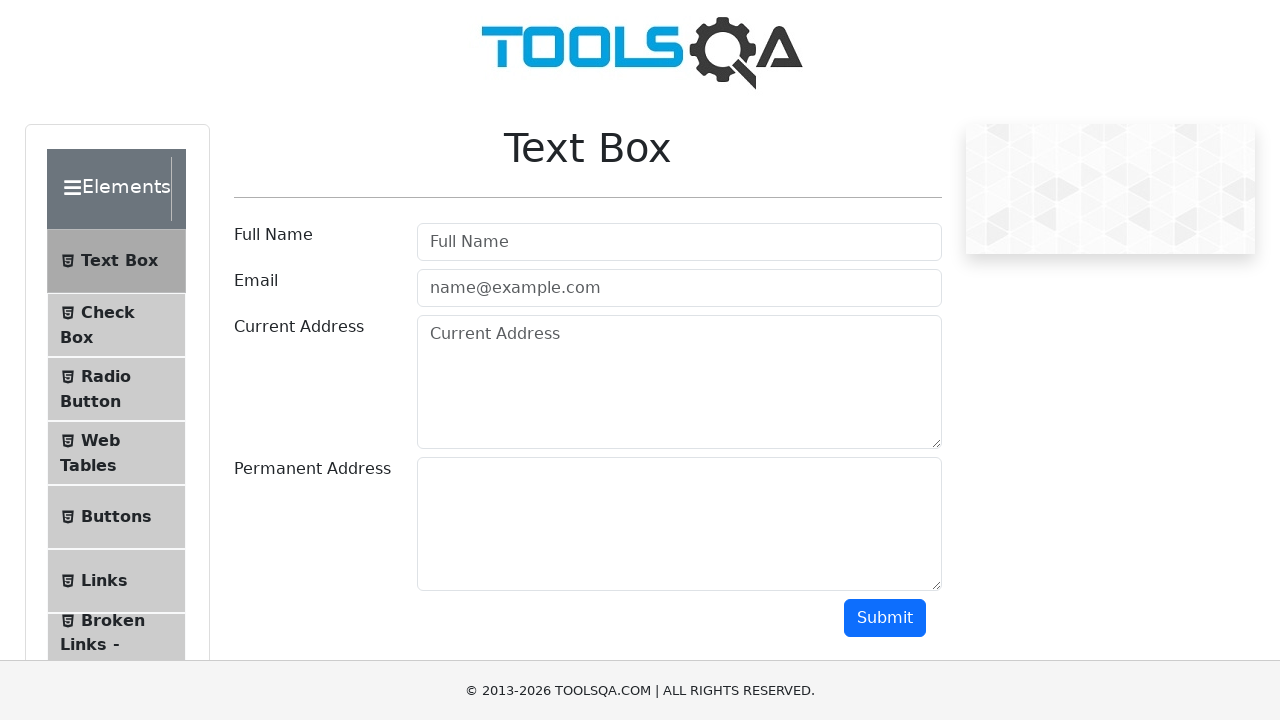

Scrolled down to see form
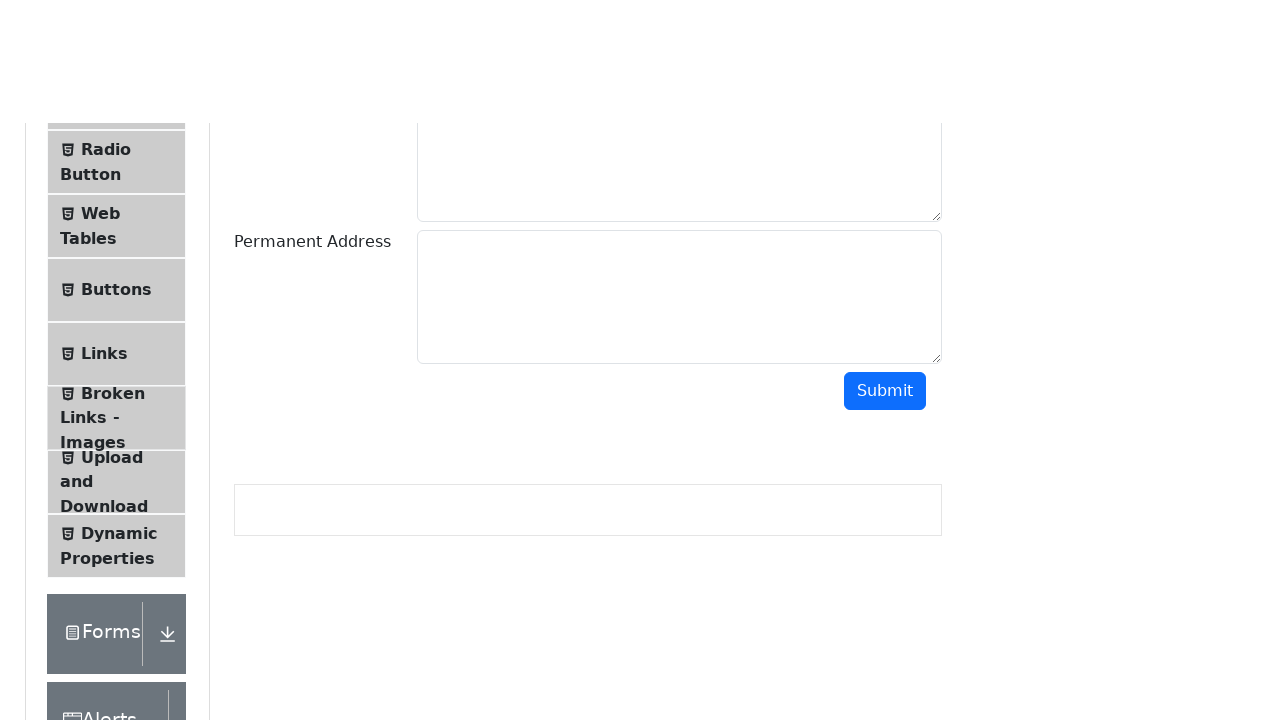

Filled full name field with 'FullNameTest' on #userName
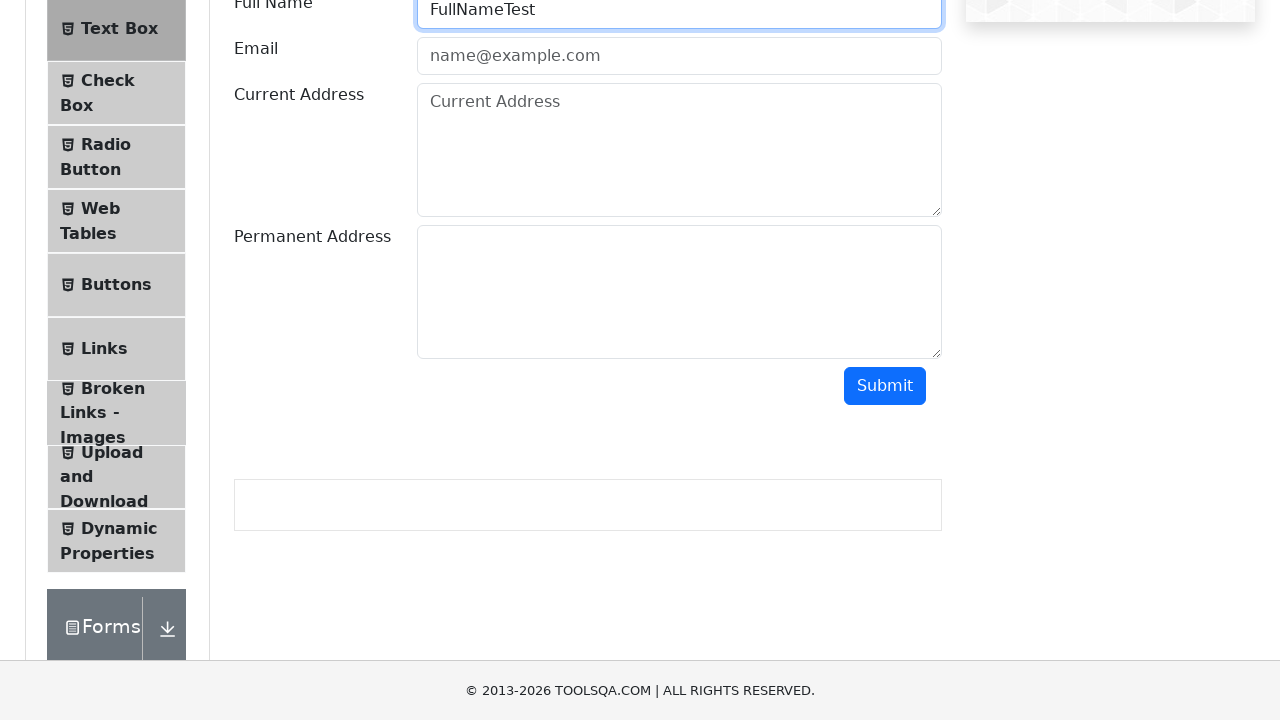

Filled email field with invalid format 'EmailTest' on #userEmail
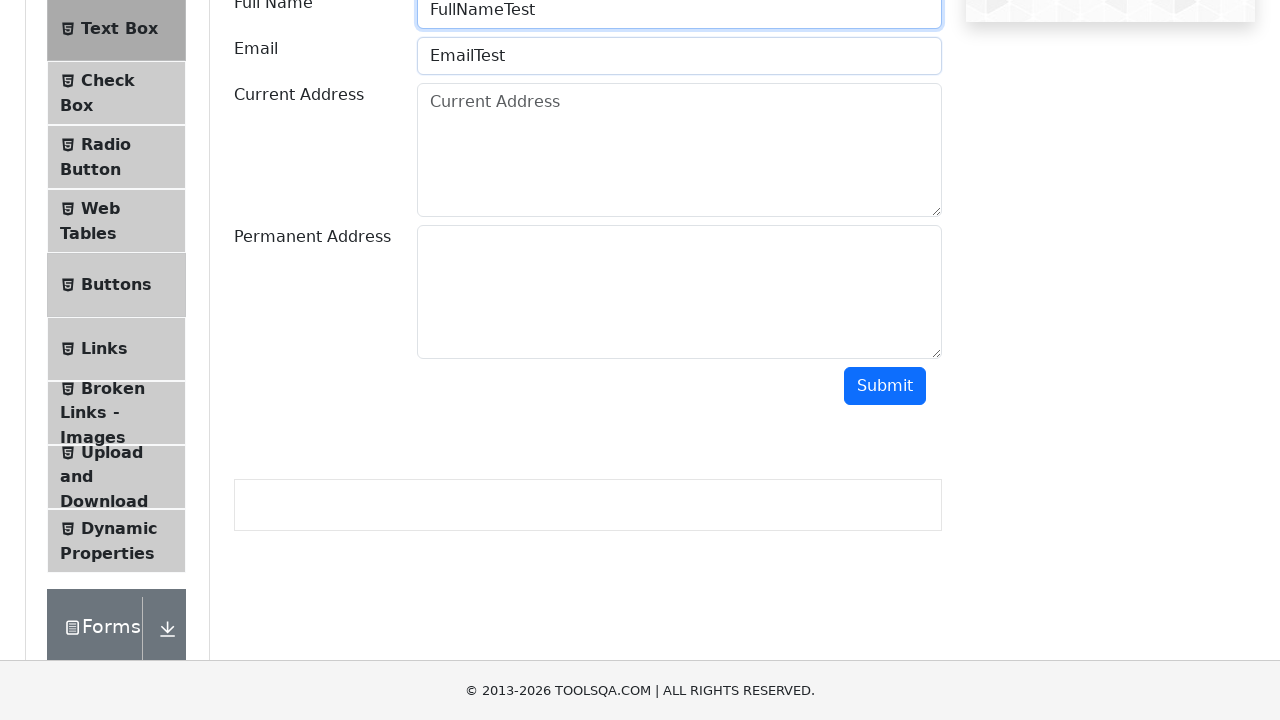

Clicked submit button (invalid email format) at (885, 386) on #submit
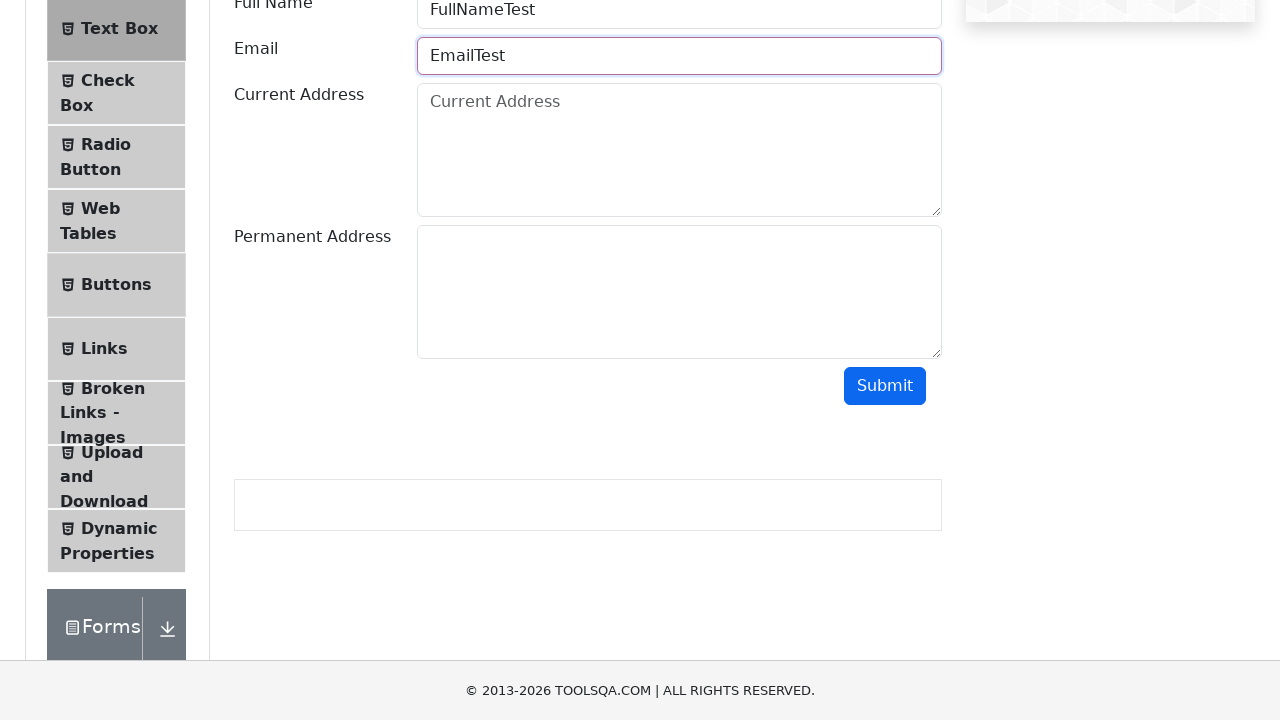

Cleared email field on #userEmail
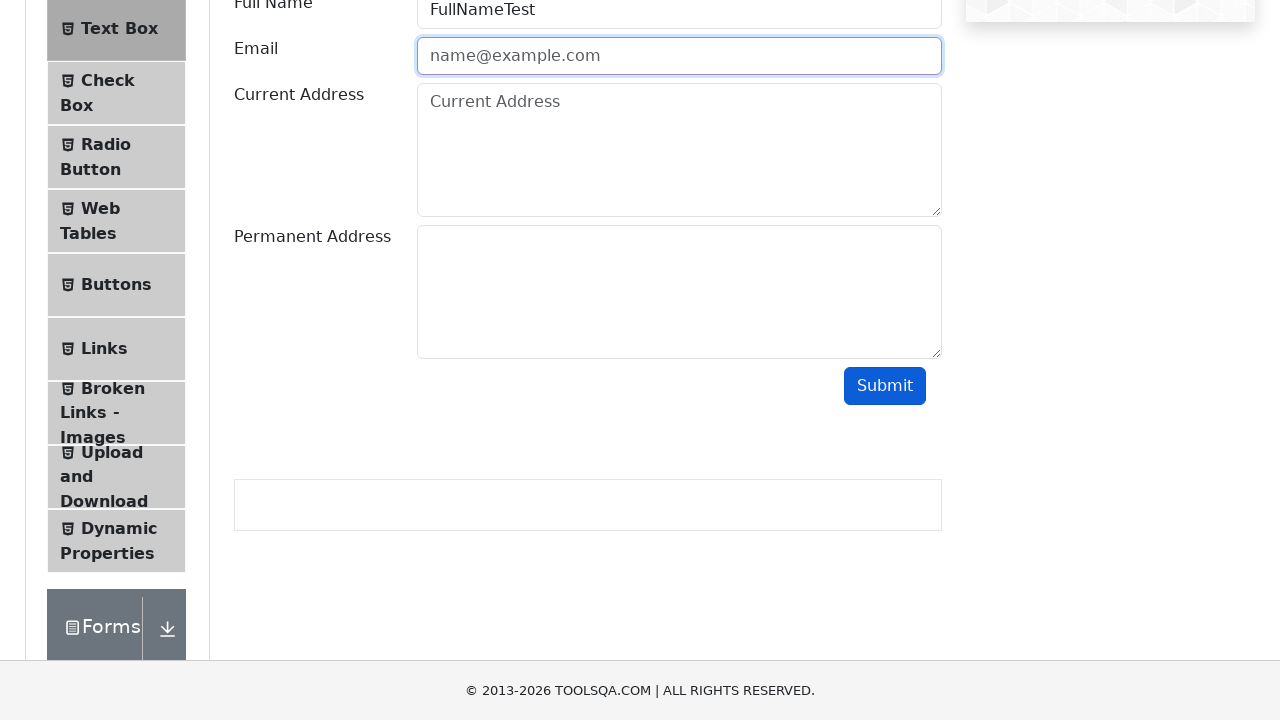

Filled email field with partially valid format 'EmailTest@' on #userEmail
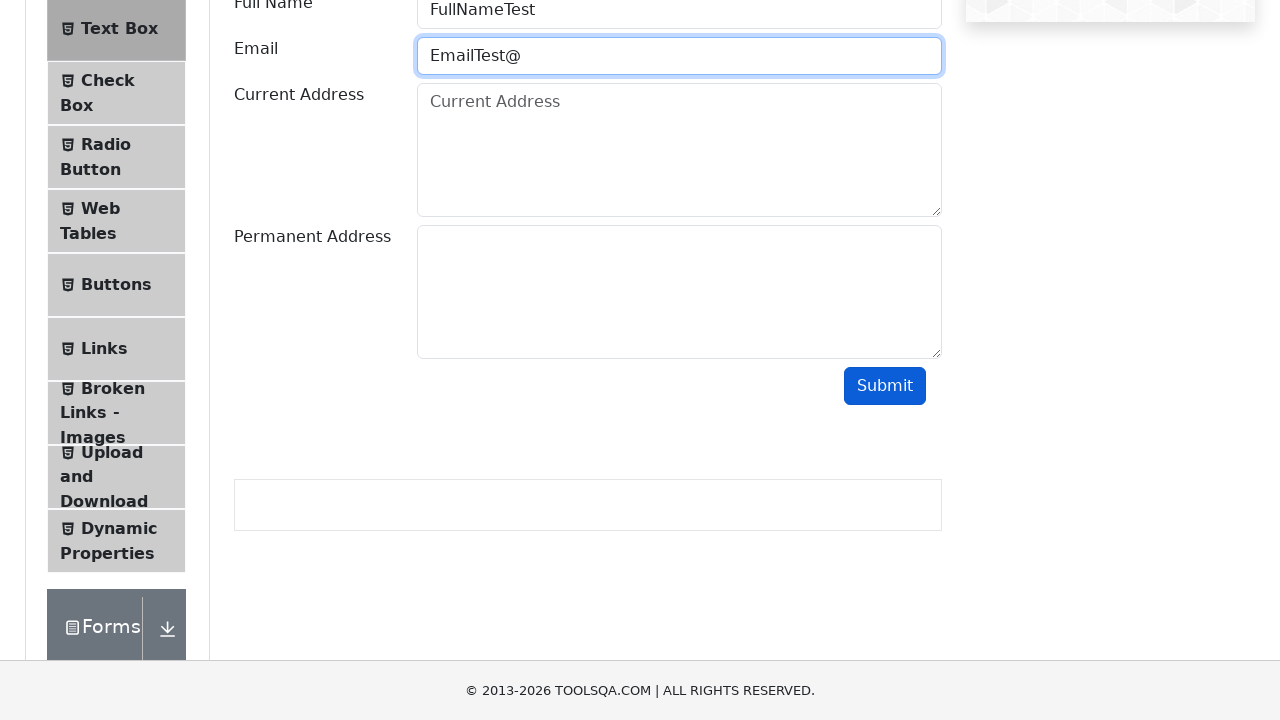

Clicked submit button (partially valid email format 1) at (885, 386) on #submit
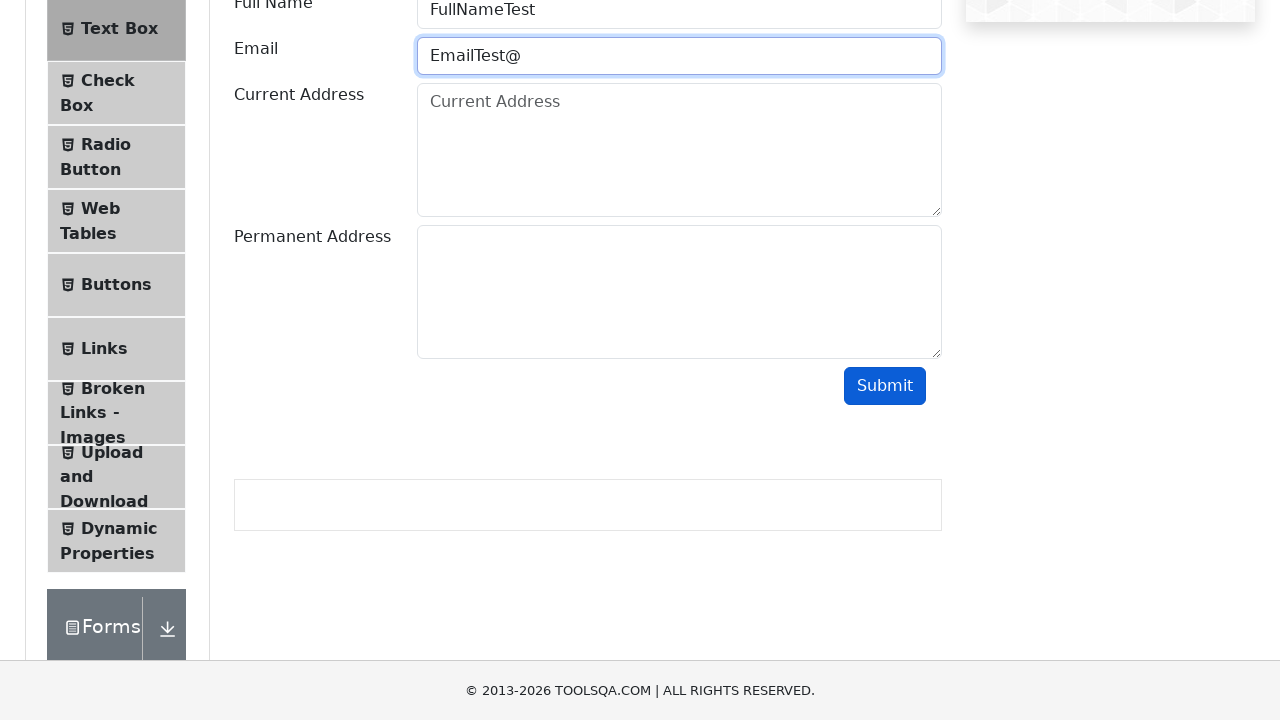

Cleared email field on #userEmail
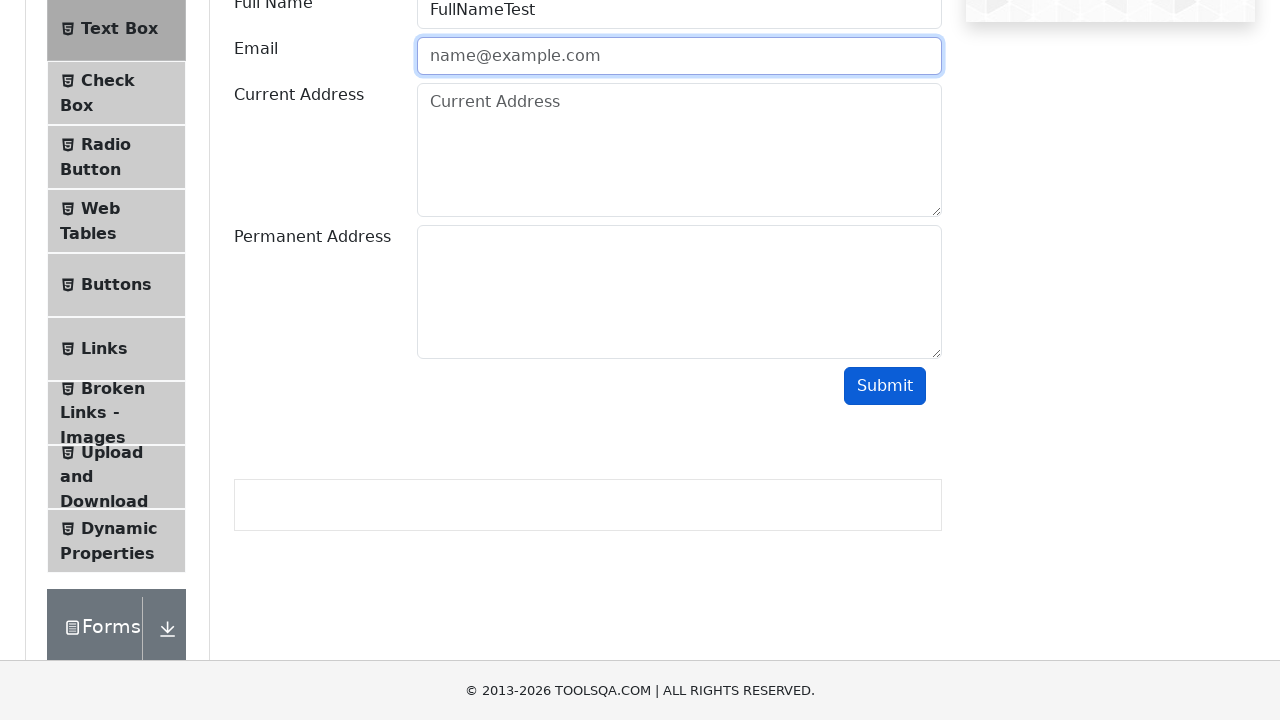

Filled email field with partially valid format 'EmailTest@Test' on #userEmail
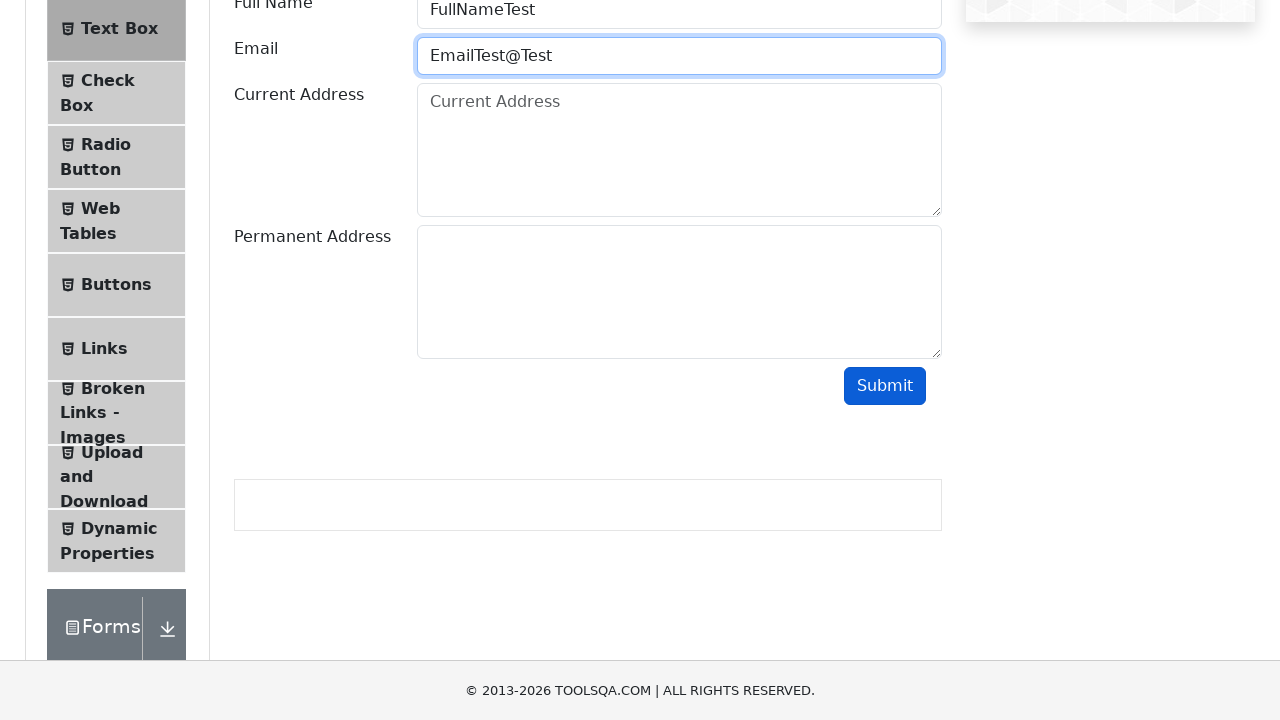

Clicked submit button (partially valid email format 2) at (885, 386) on #submit
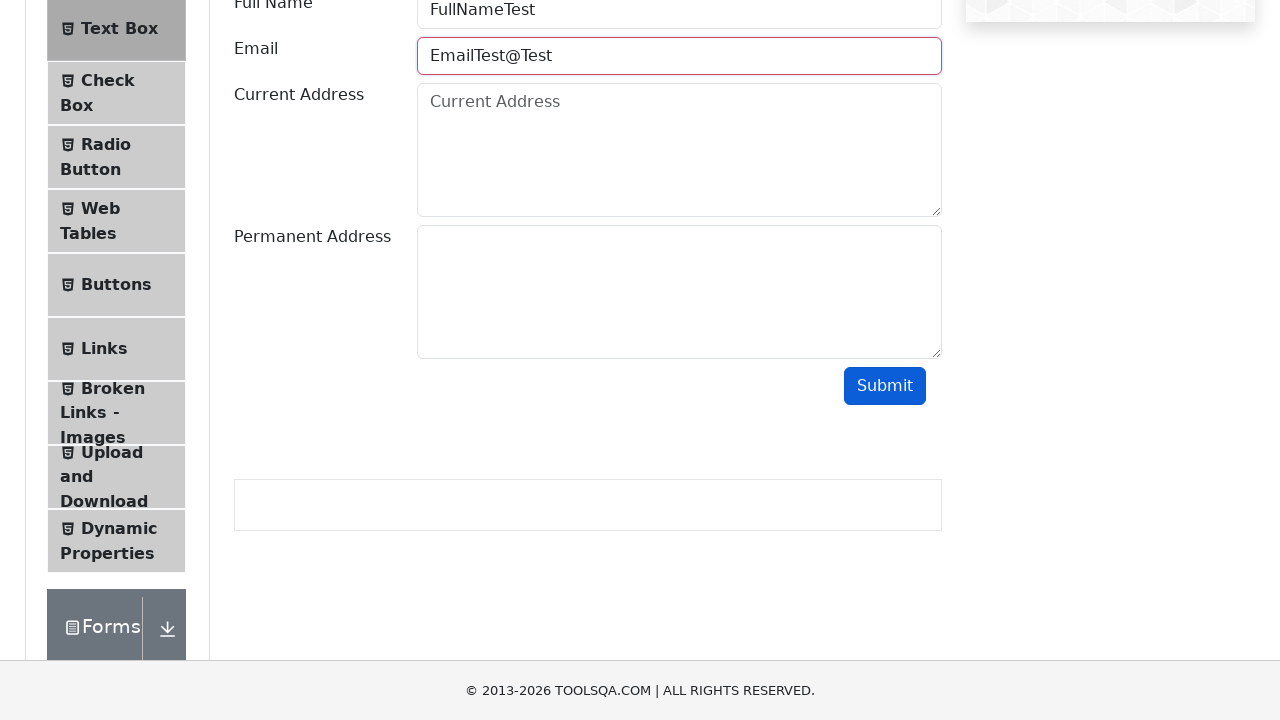

Cleared email field on #userEmail
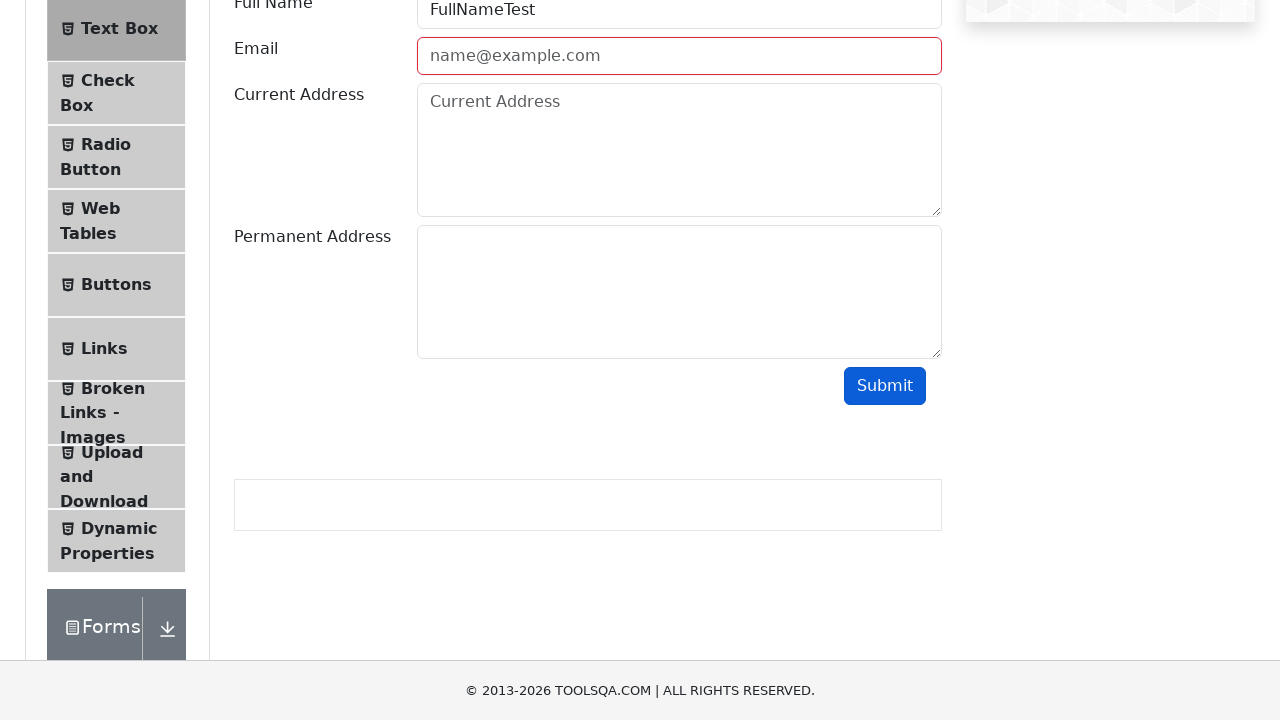

Filled email field with valid format 'EmailTest@Test.com' on #userEmail
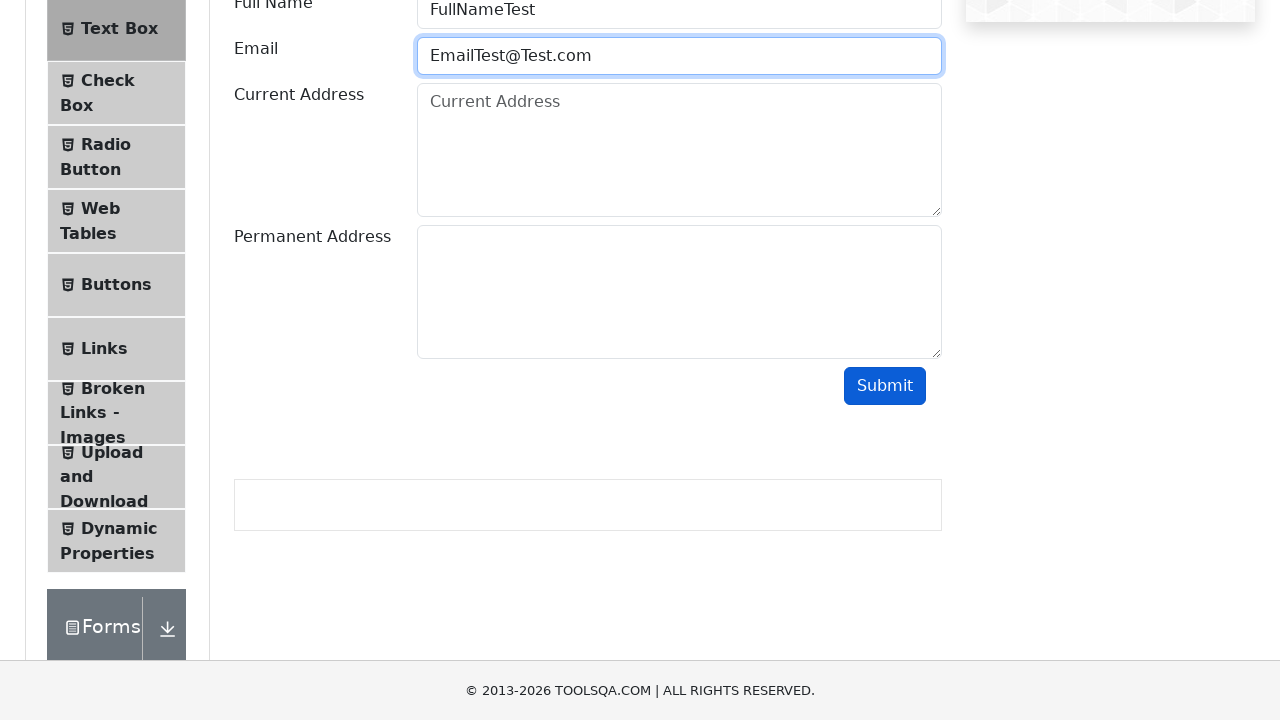

Filled current address field with 'CurrentAddressTest' on #currentAddress
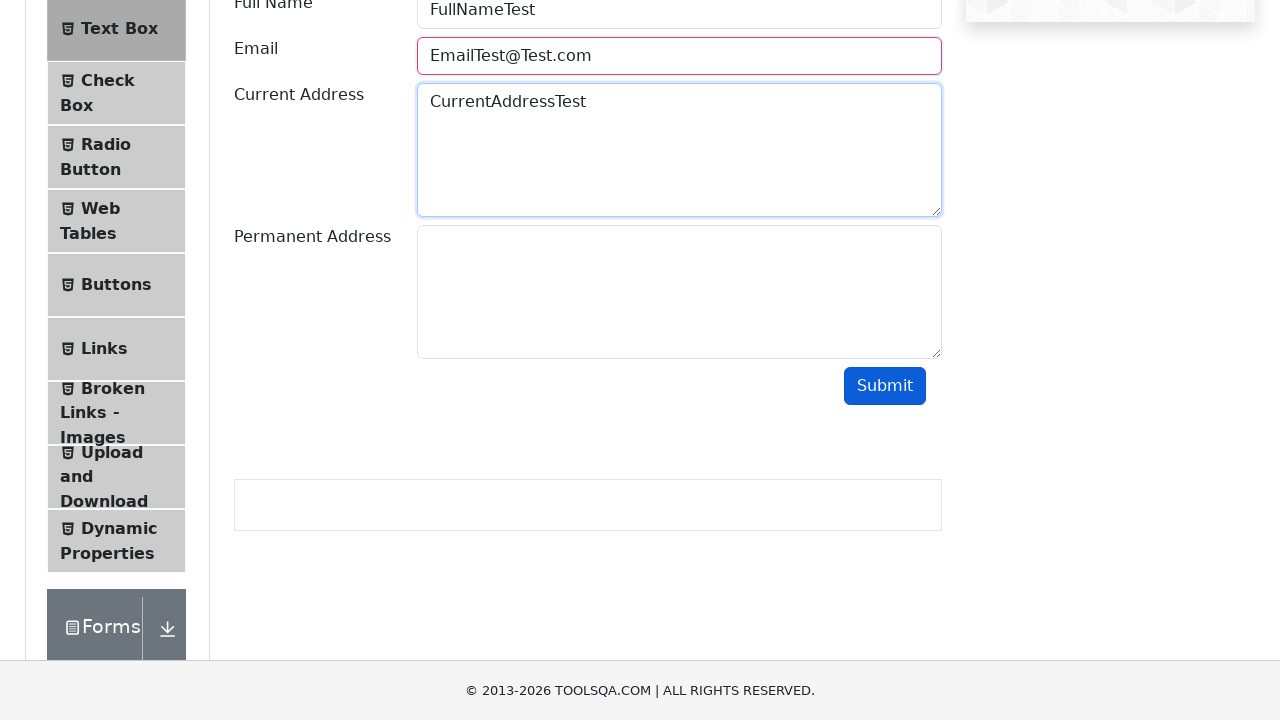

Filled permanent address field with 'PermanentAddressTest' on #permanentAddress
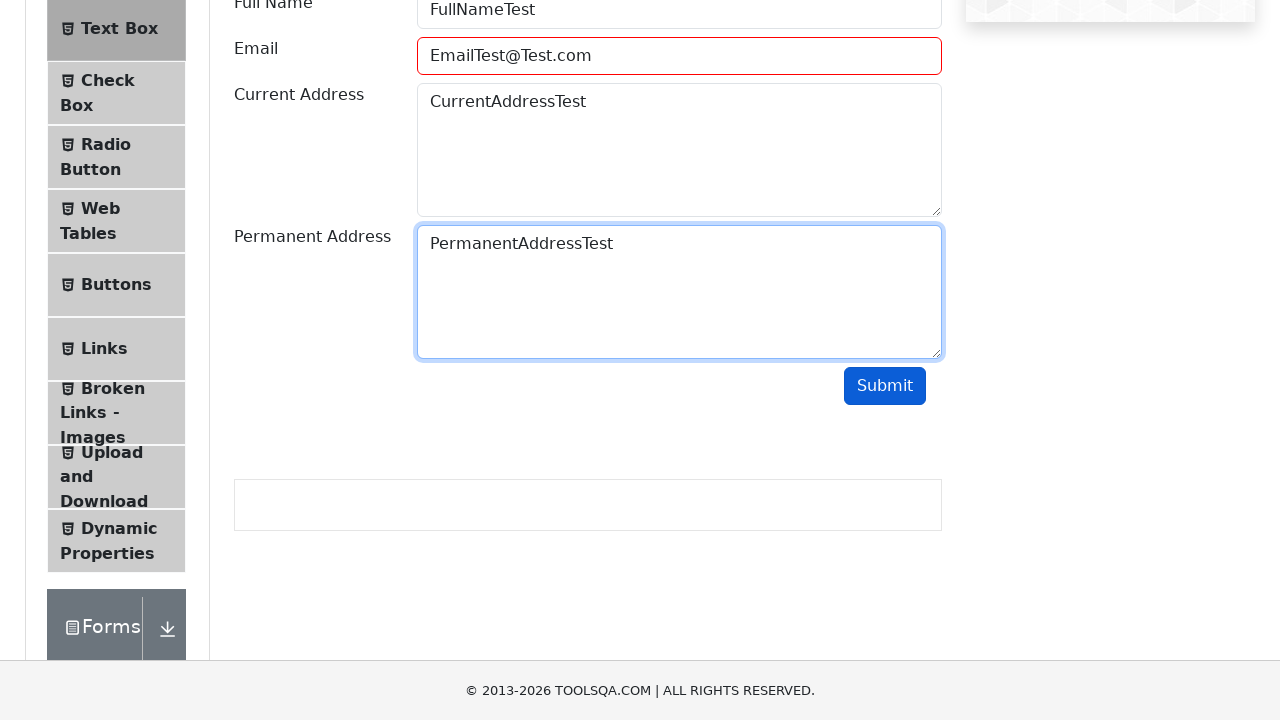

Clicked submit button with all valid form data at (885, 386) on #submit
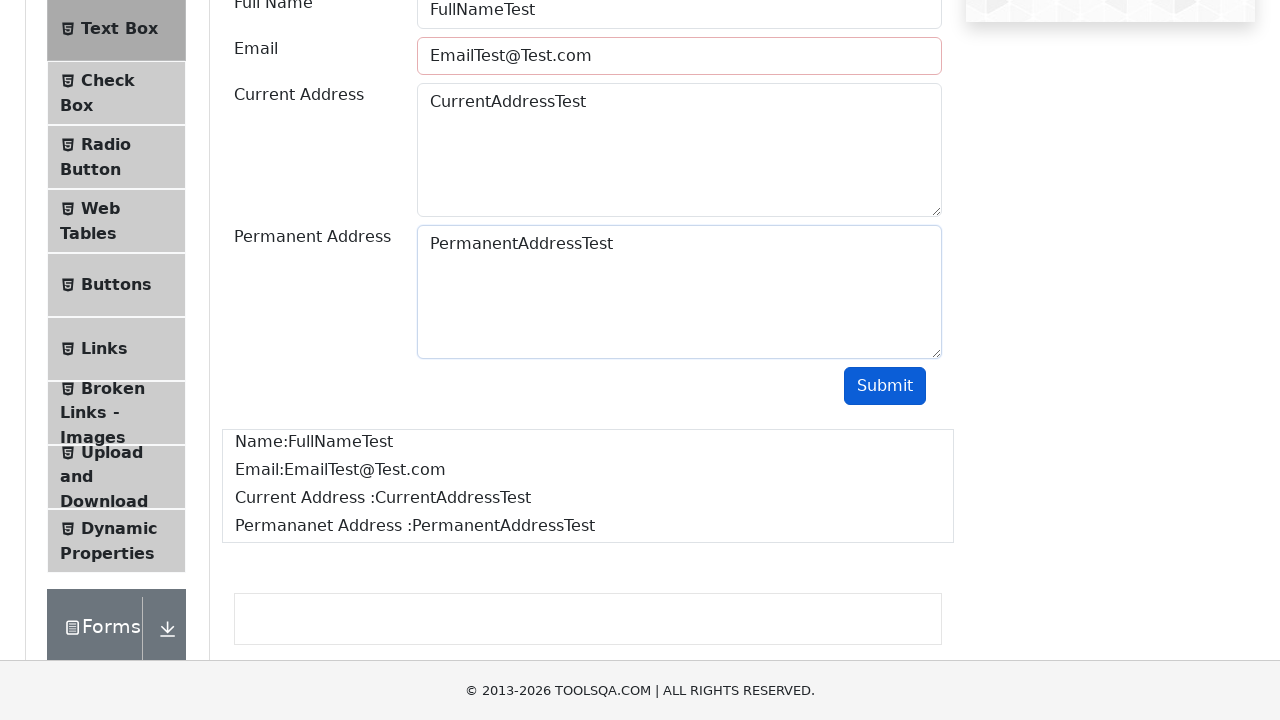

Waited for output section to appear
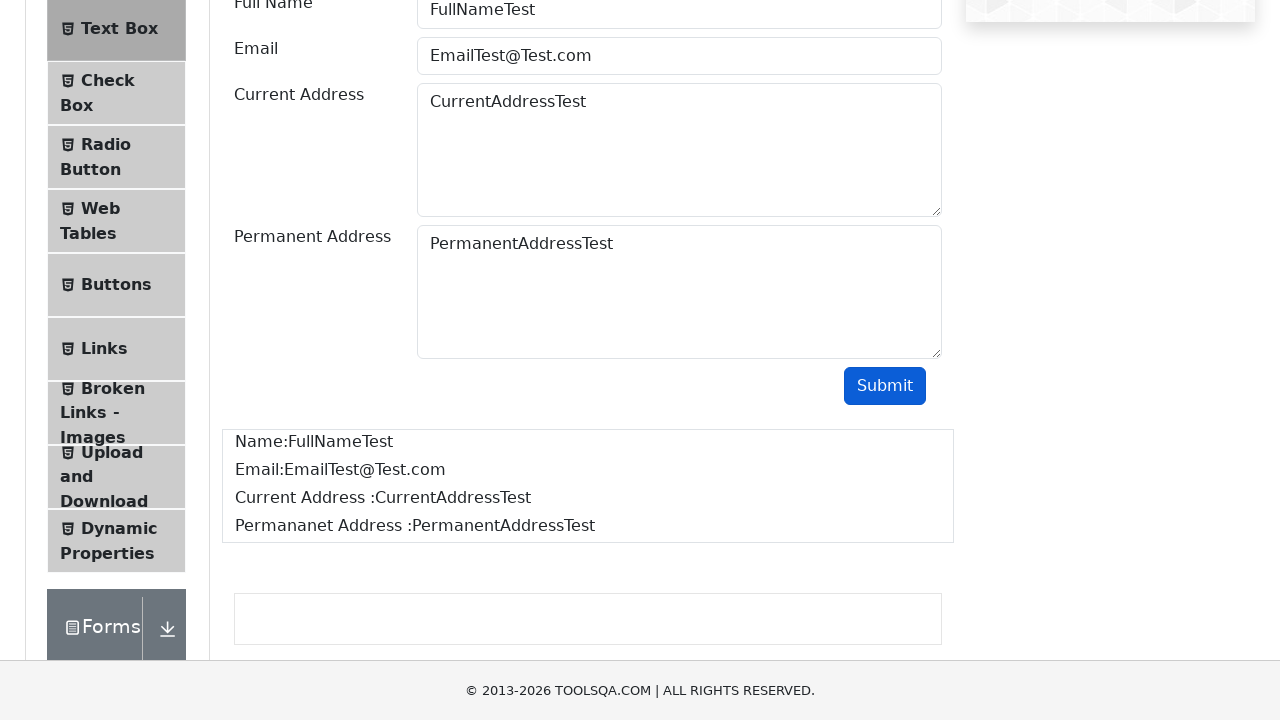

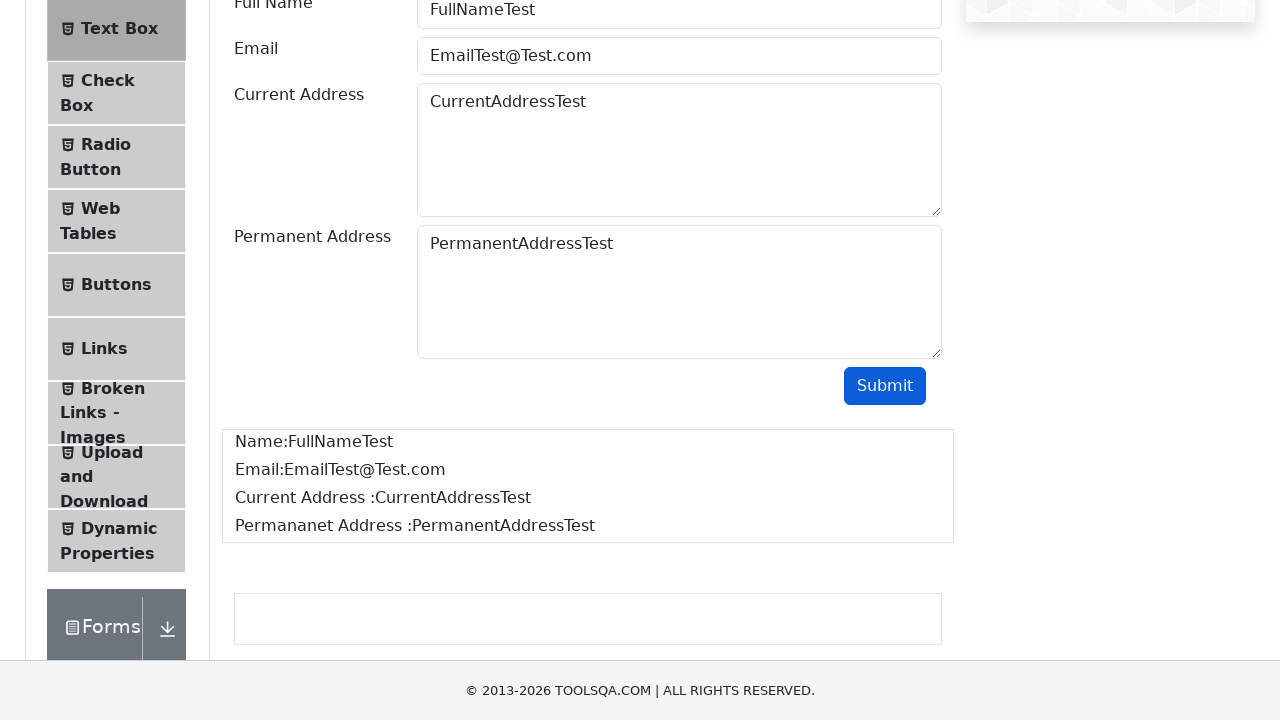